Tests DOI resolution by entering a DOI identifier into the dx.doi.org lookup form and waiting for redirection to the corresponding article page

Starting URL: https://dx.doi.org/

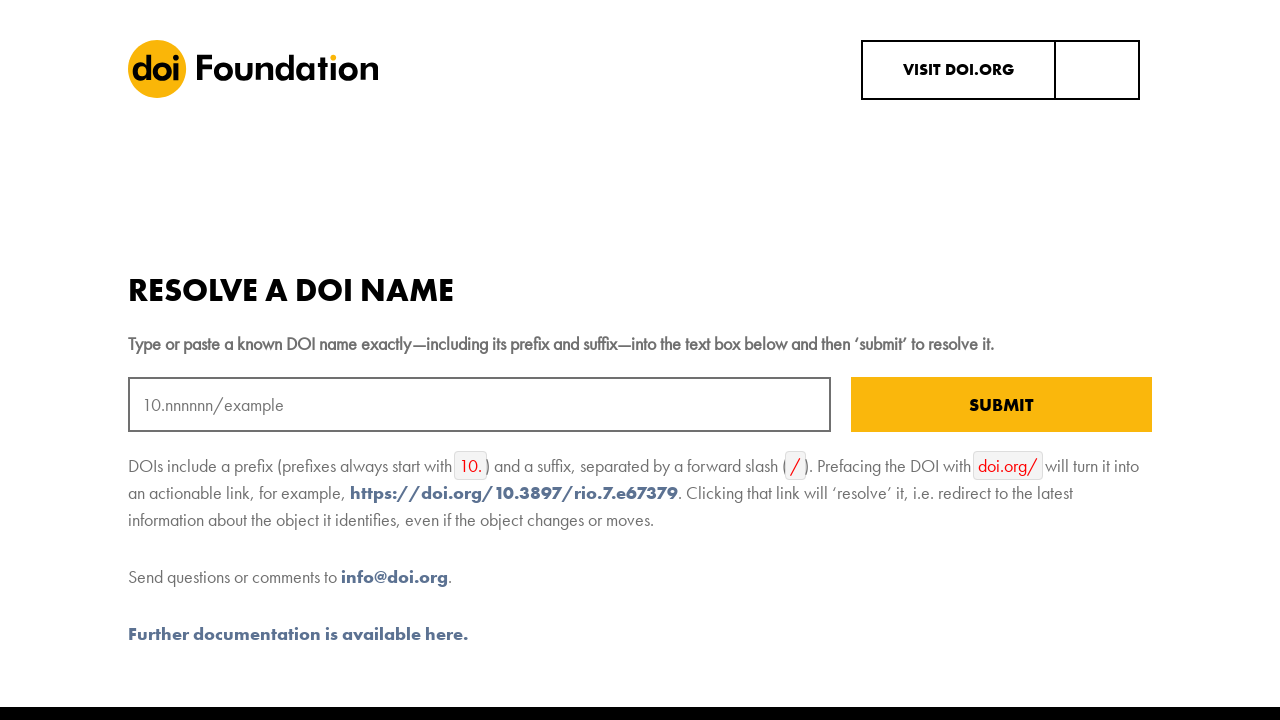

Filled DOI input field with '10.1038/nature12373' on #nameID
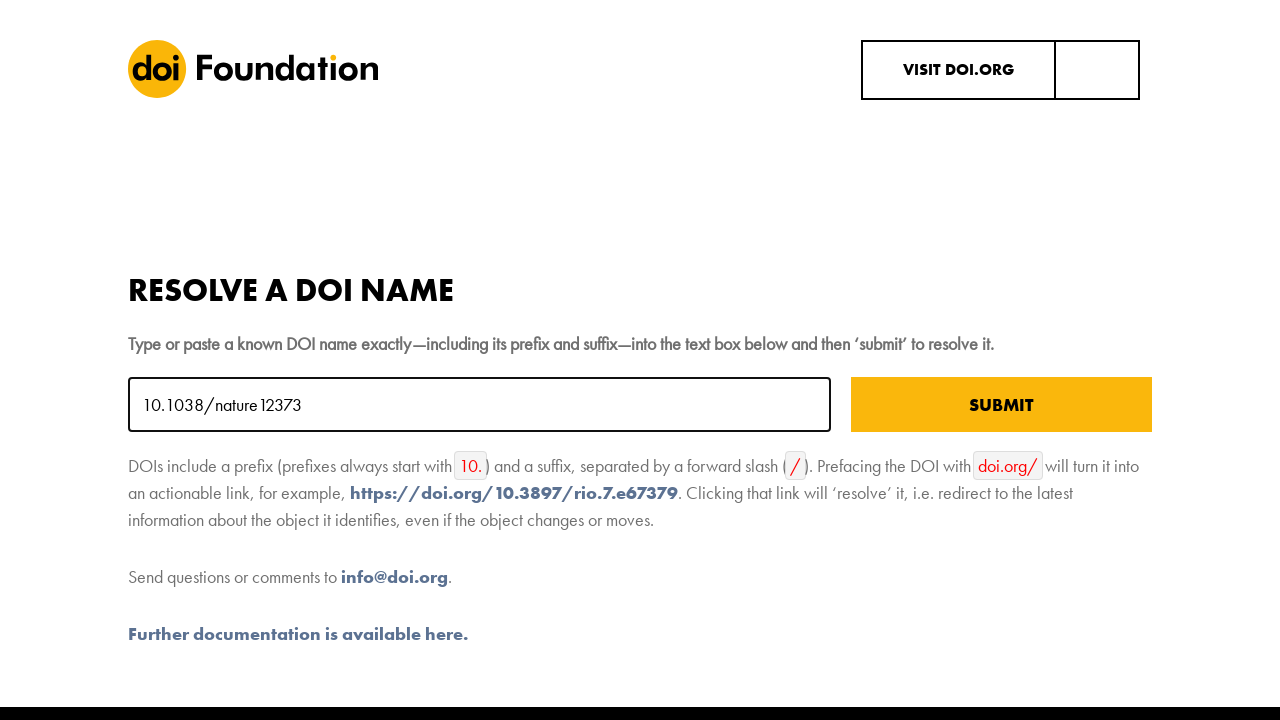

Submitted DOI lookup form by pressing Enter on #nameID
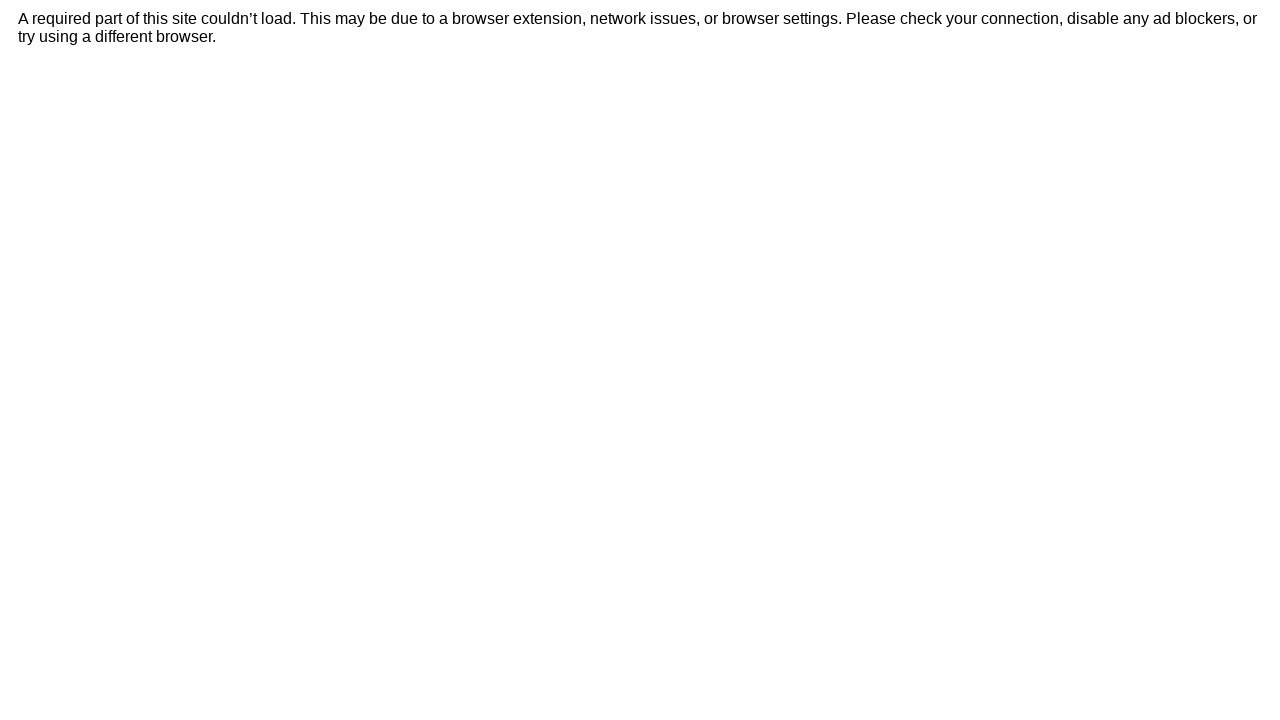

Successfully redirected to article page (URL no longer contains dx.doi.org)
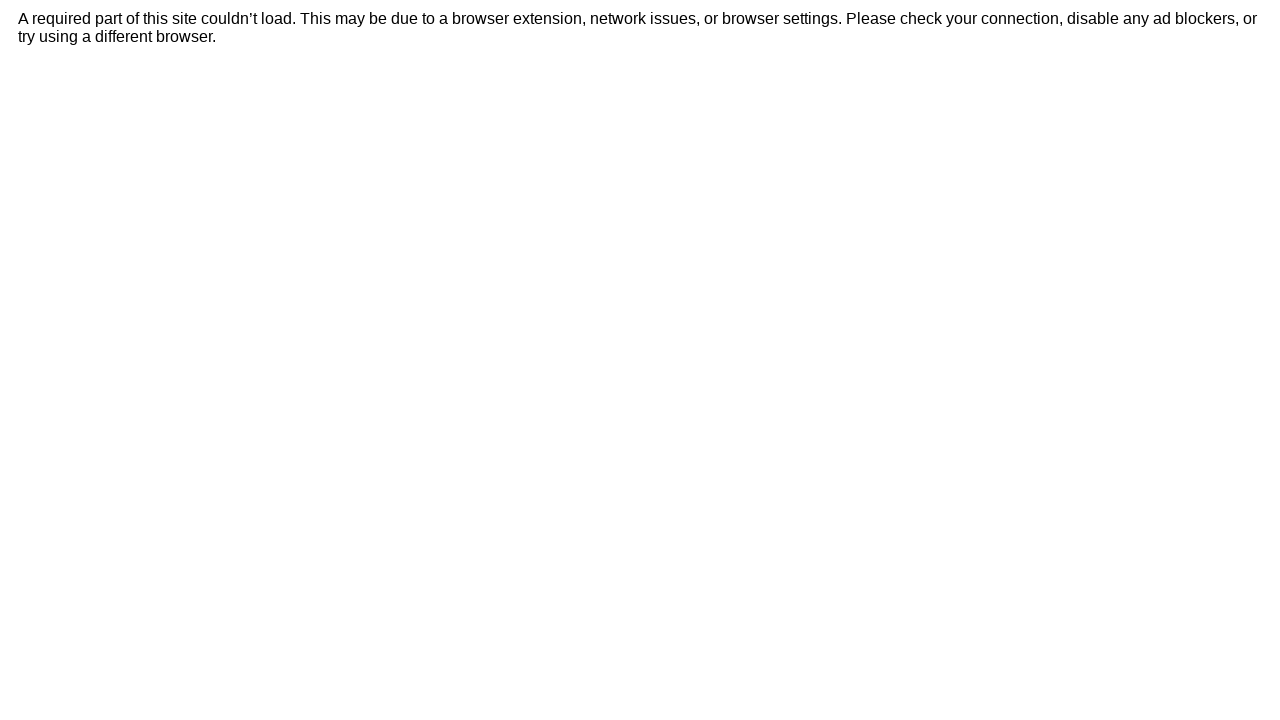

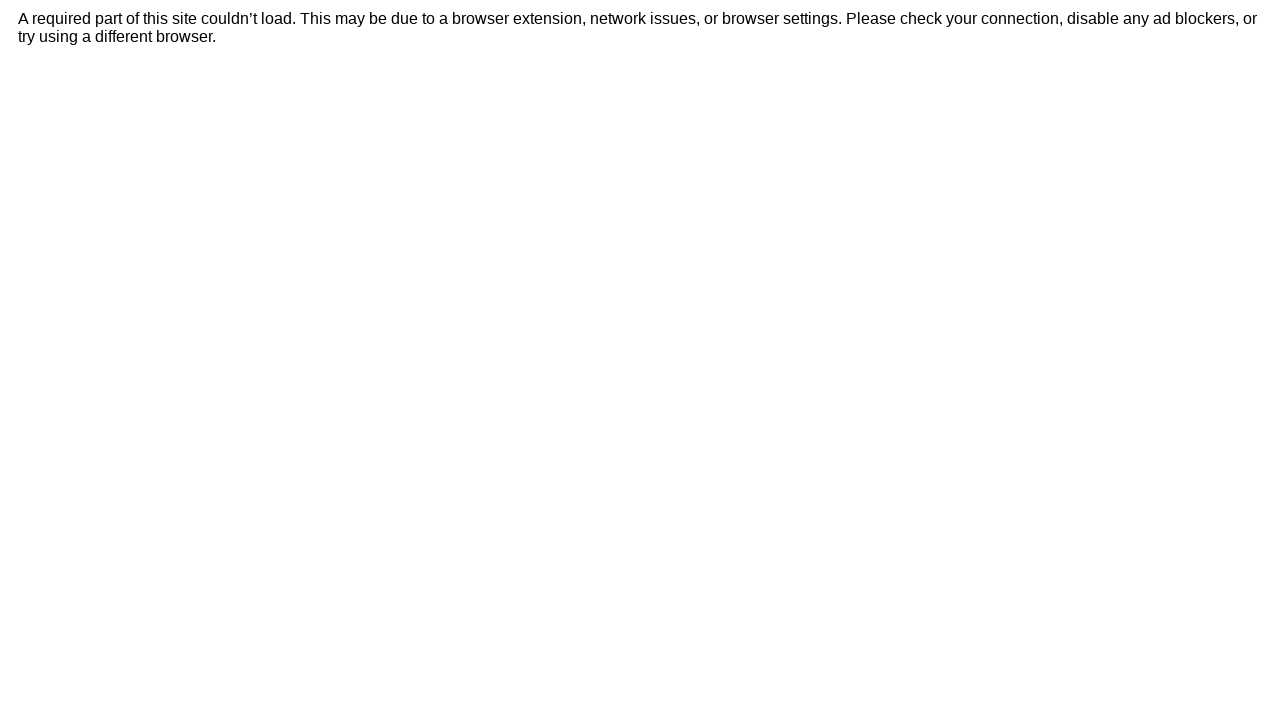